Tests username field visibility with class assertion using 'and' function, then fills the field

Starting URL: https://demoqa.com/text-box

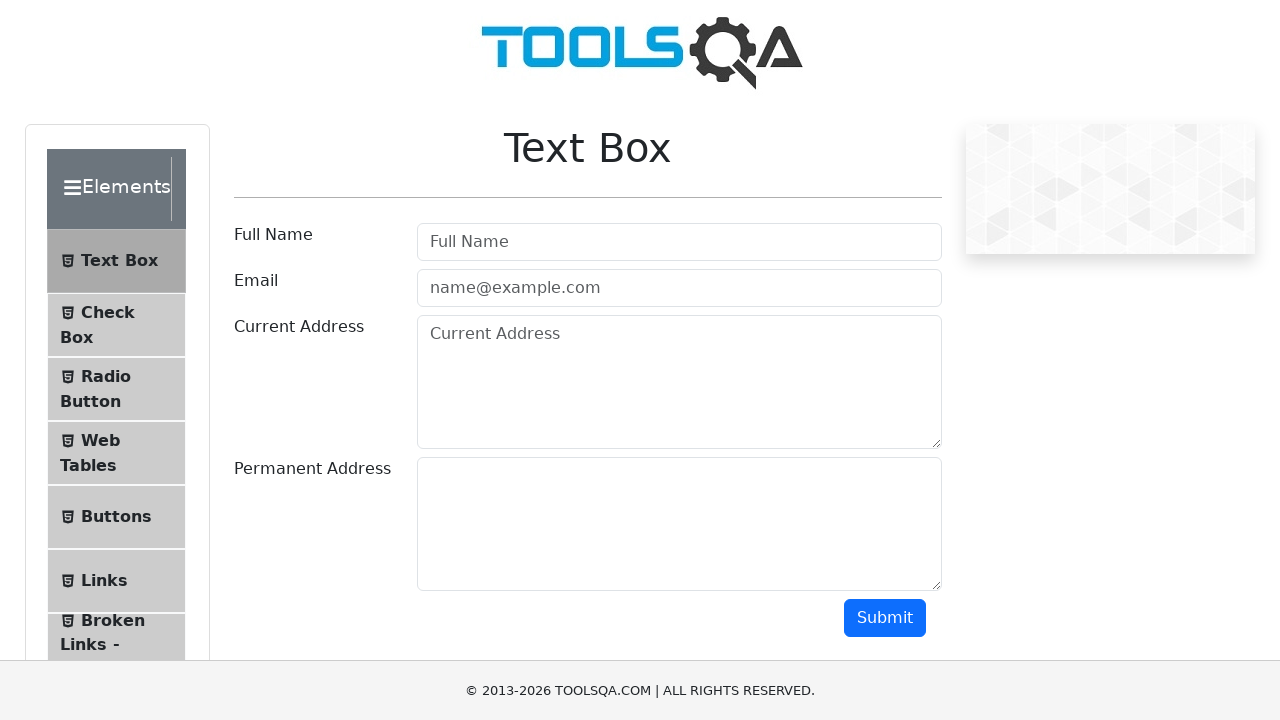

Username field (#userName) is visible
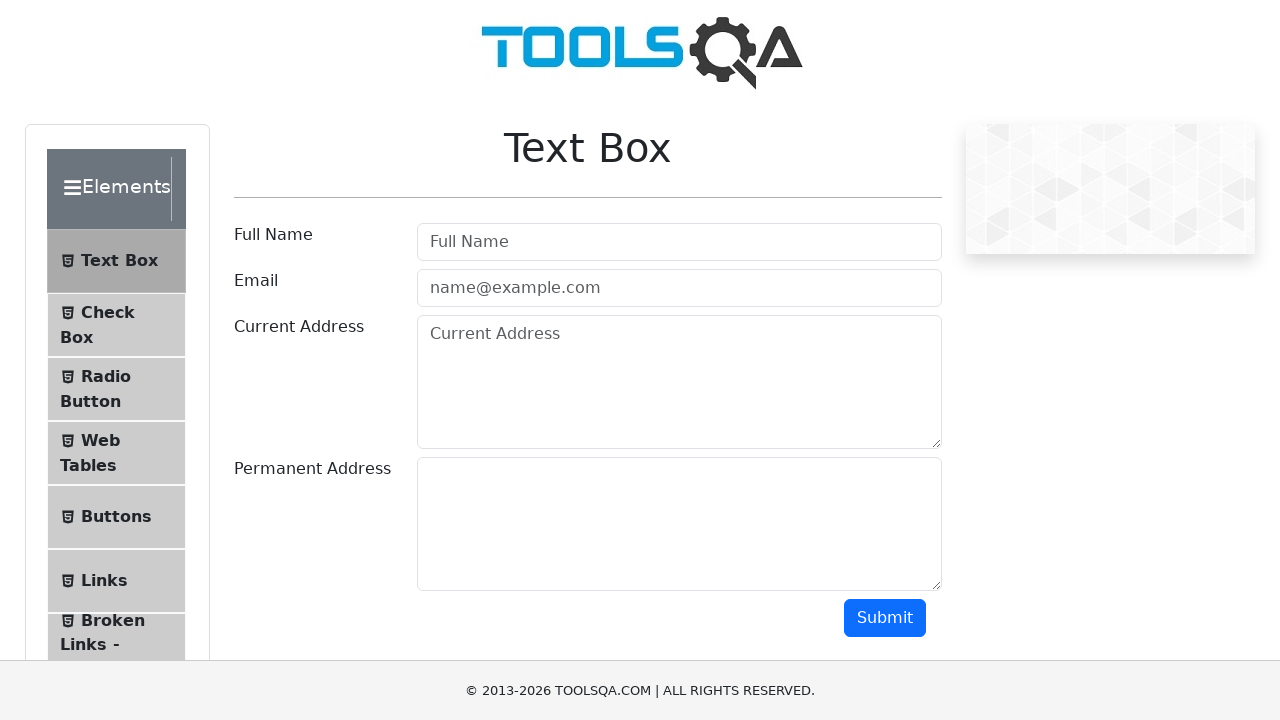

Filled username field with 'Jonathan' on #userName
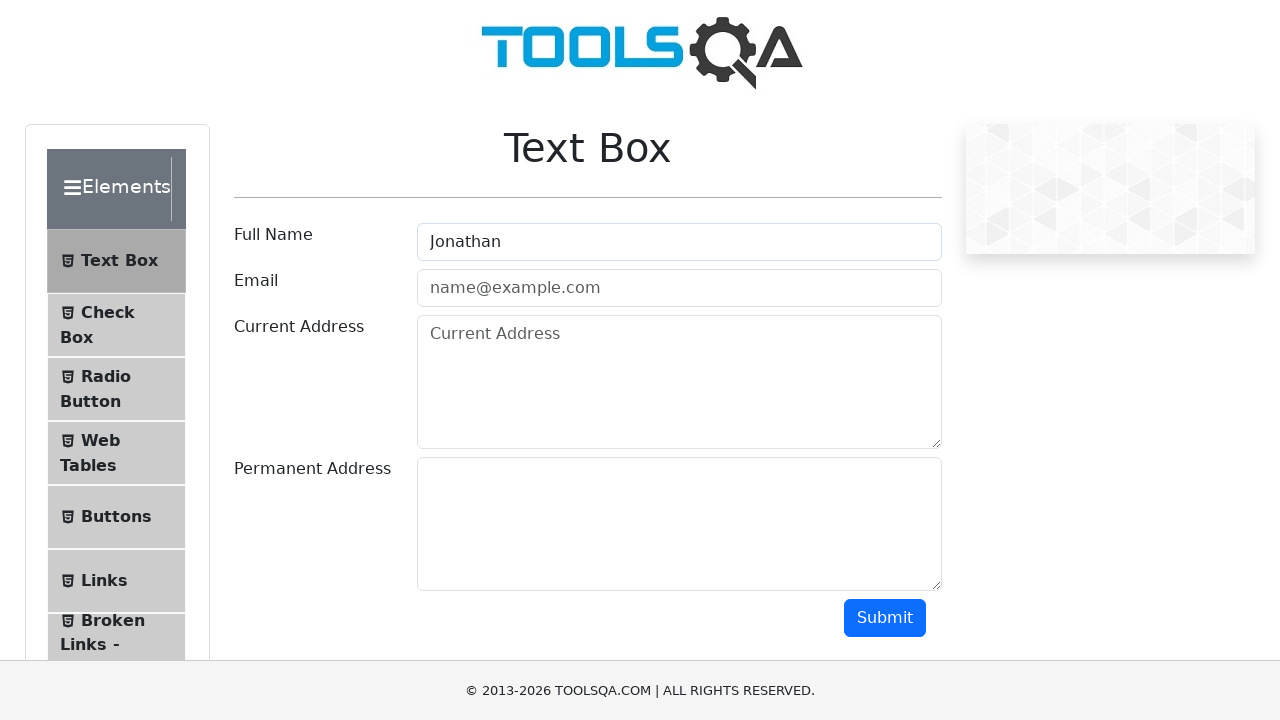

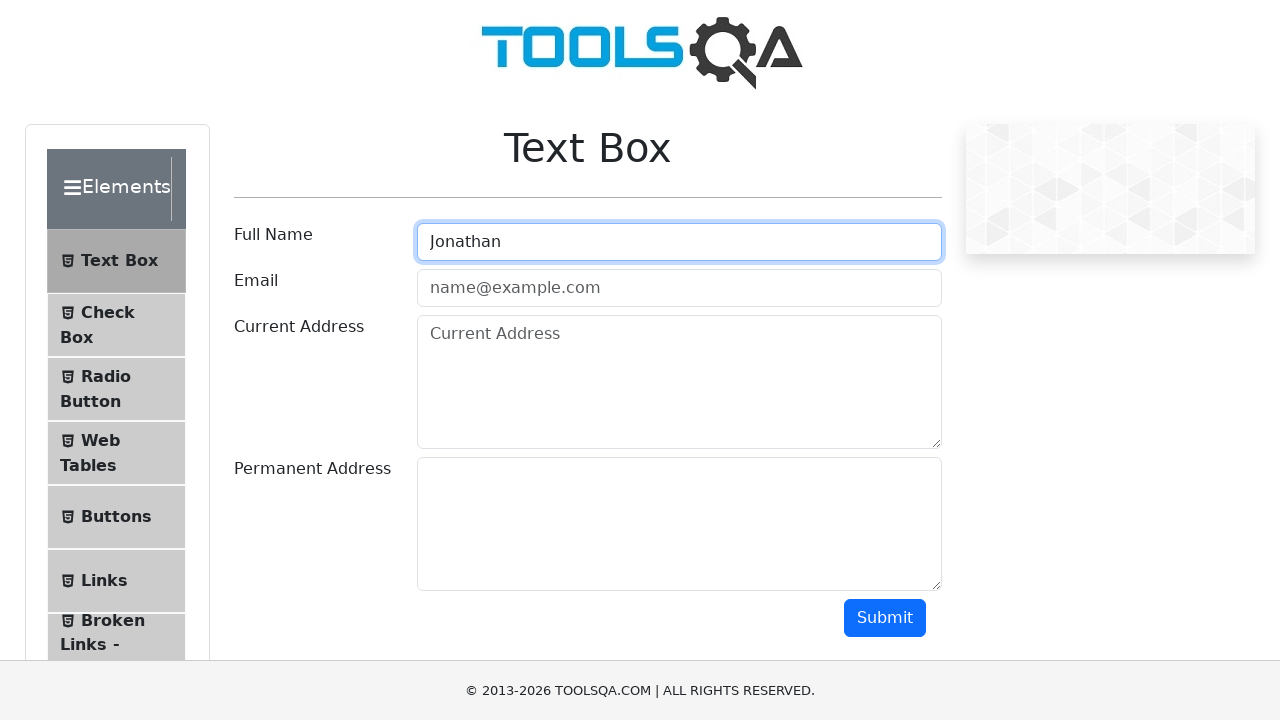